Demonstrates browser context functionality by filling form fields on a demo site without performing actual authentication.

Starting URL: https://www.saucedemo.com/

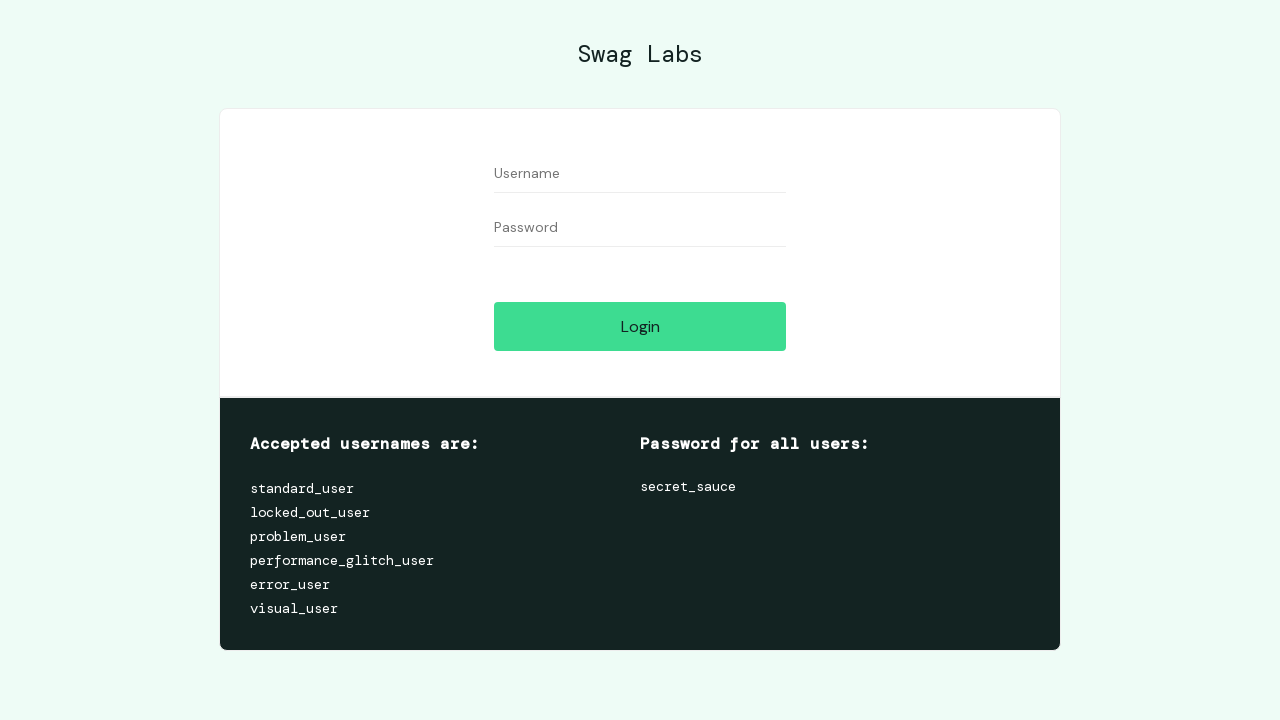

Filled username field with 'testuser_demo' to demonstrate form interaction on [data-test='username']
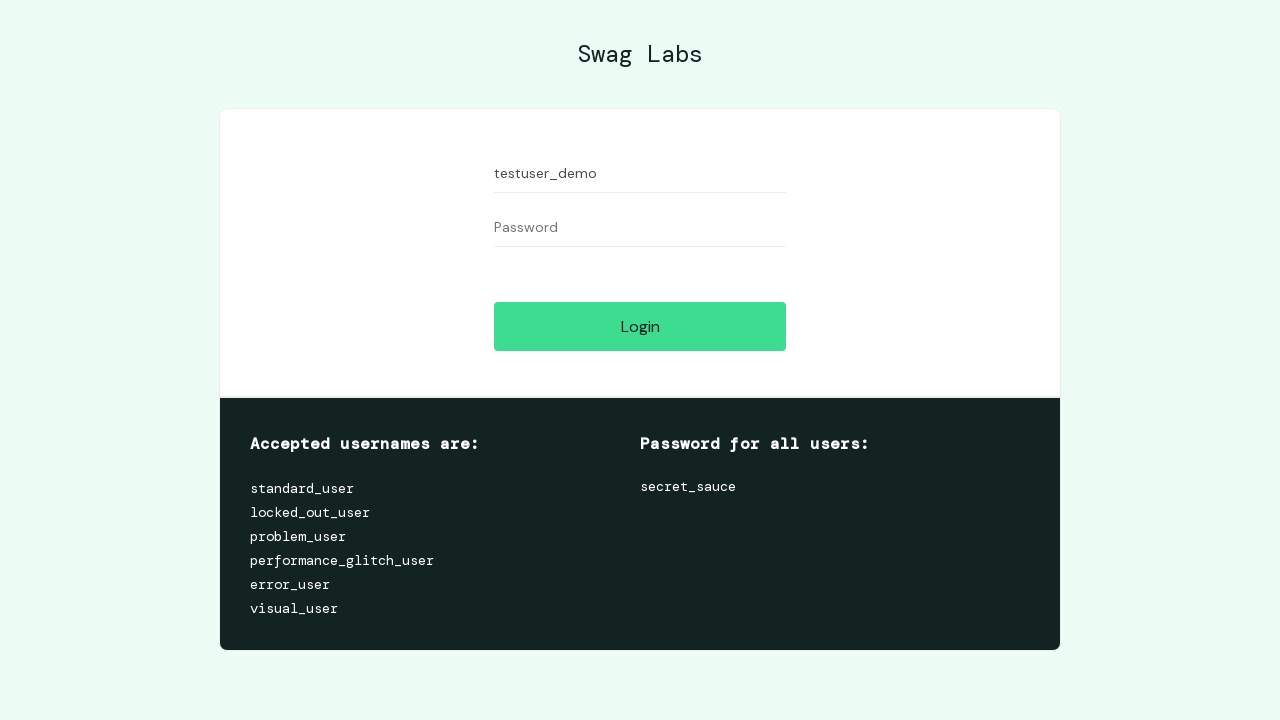

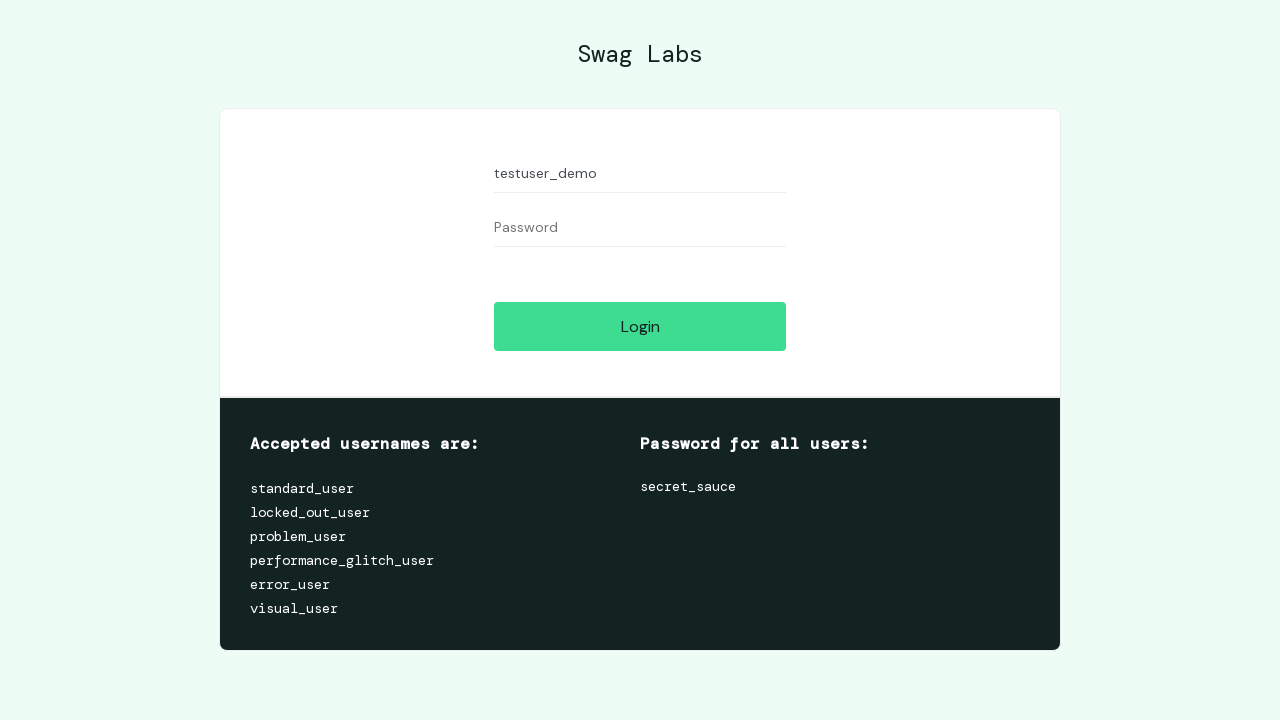